Tests a todo application by clicking on todo items to check them off, adding a new todo item with text, and clicking the archive button to archive completed items.

Starting URL: http://crossbrowsertesting.github.io/todo-app.html

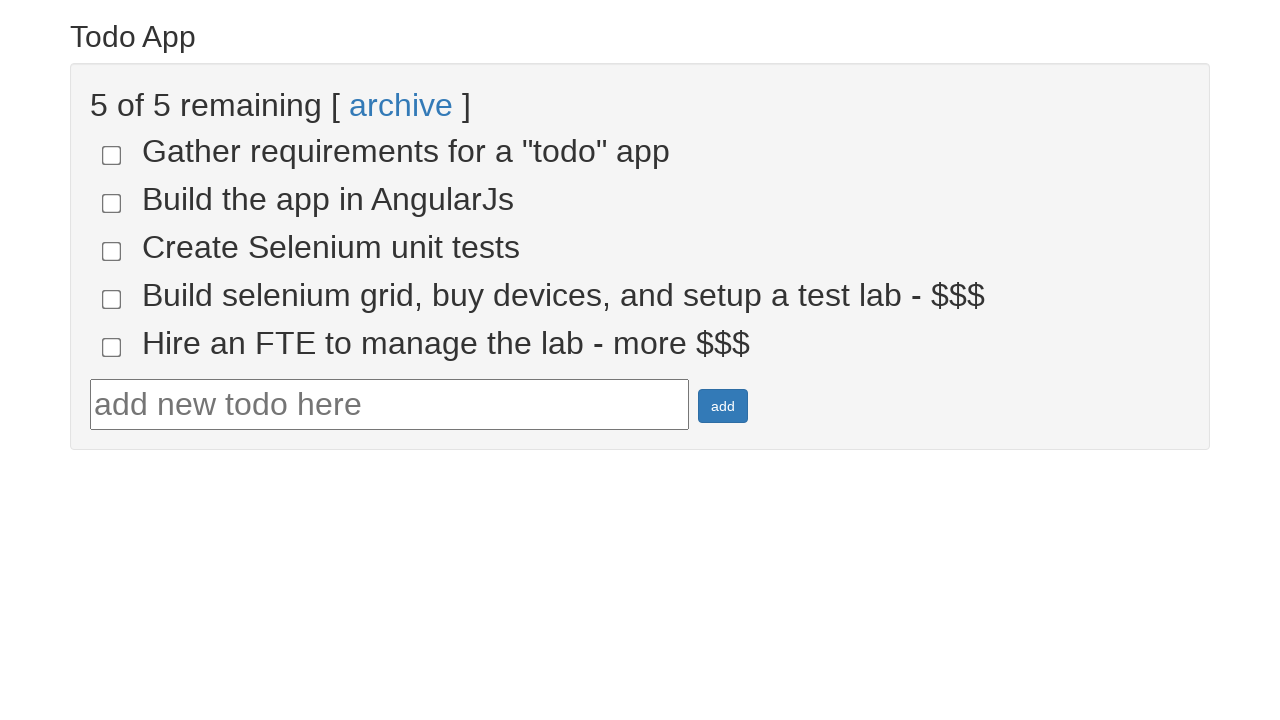

Clicked todo-4 checkbox to check it off at (112, 299) on input[name='todo-4']
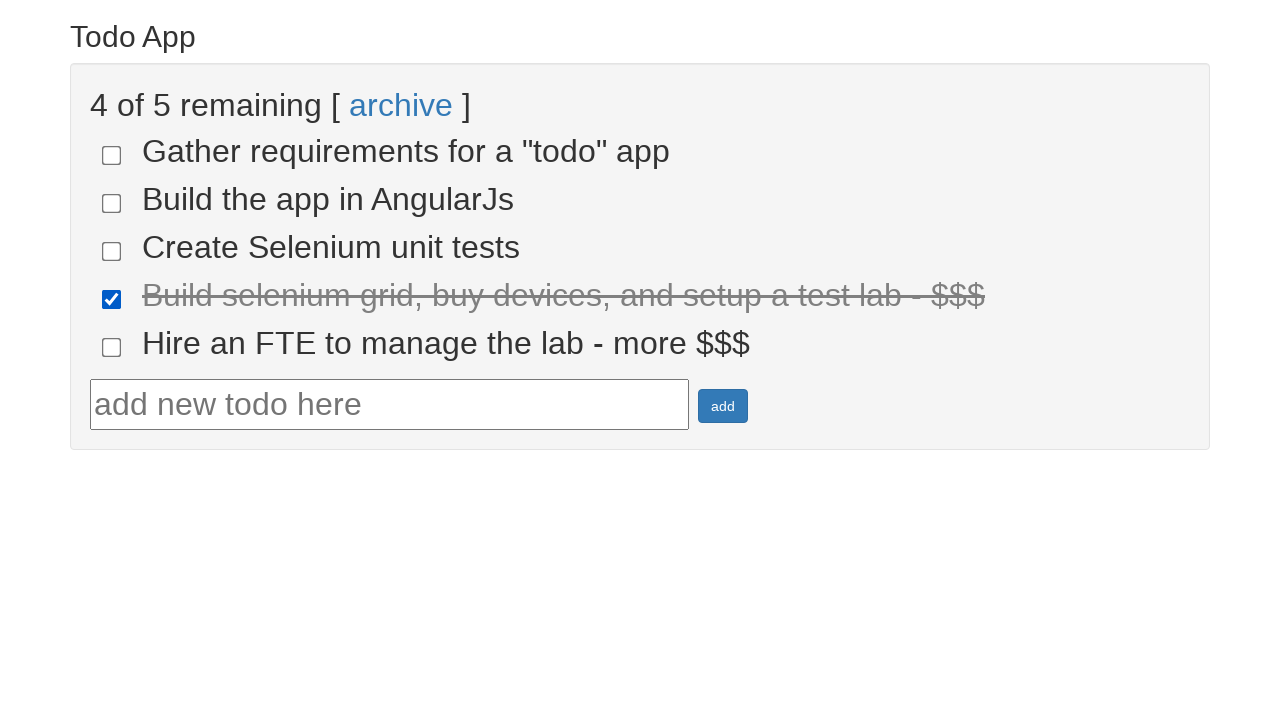

Clicked todo-5 checkbox to check it off at (112, 347) on input[name='todo-5']
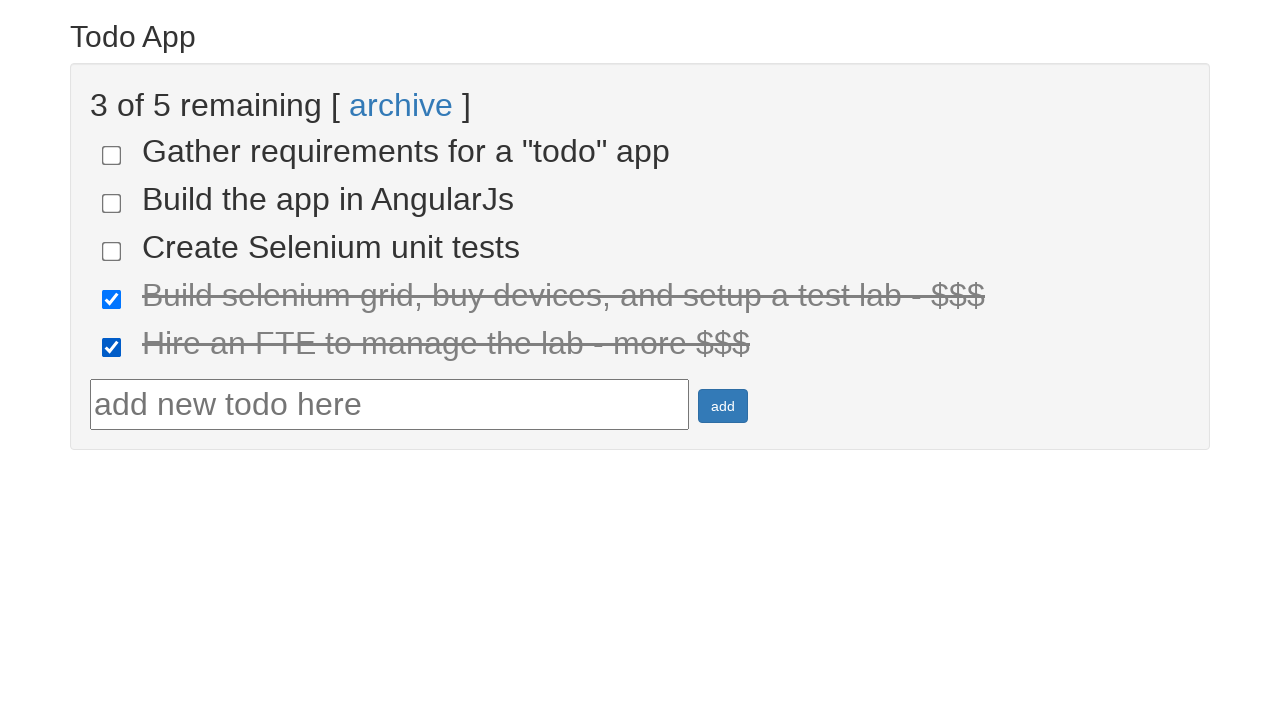

Entered 'Run your first Selenium Test' in the todo text field on #todotext
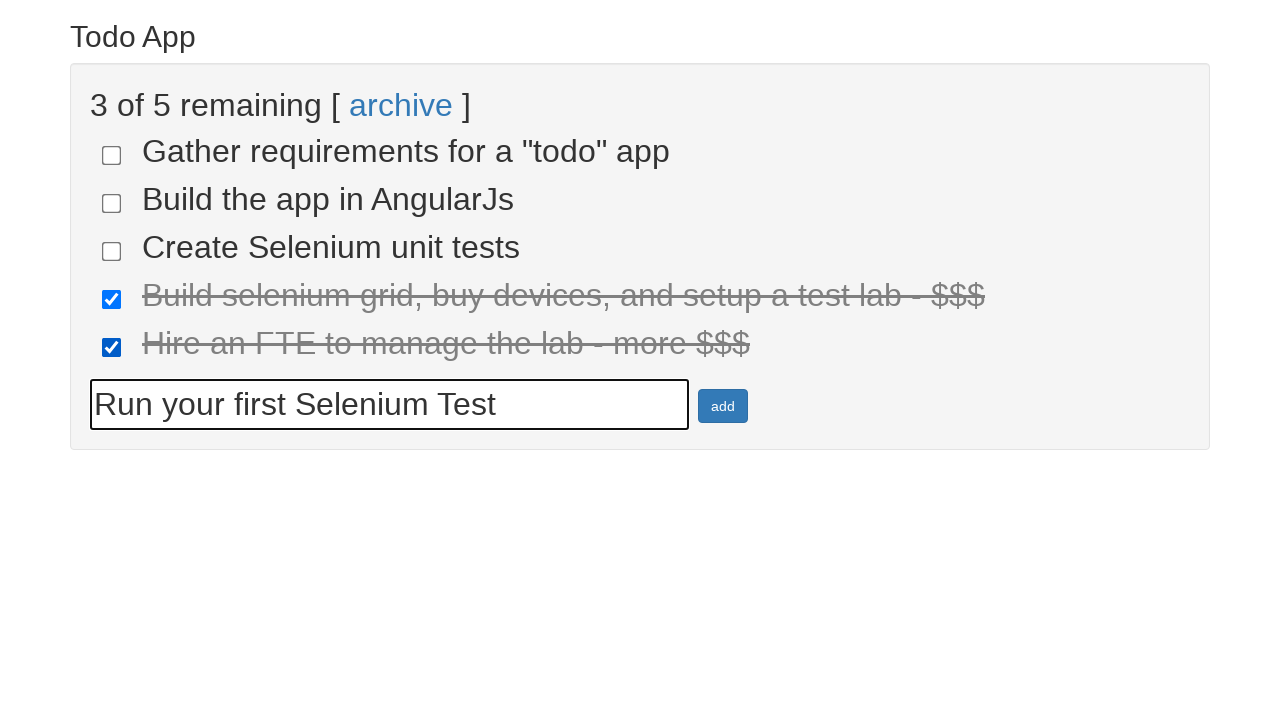

Clicked add button to create new todo item at (723, 406) on #addbutton
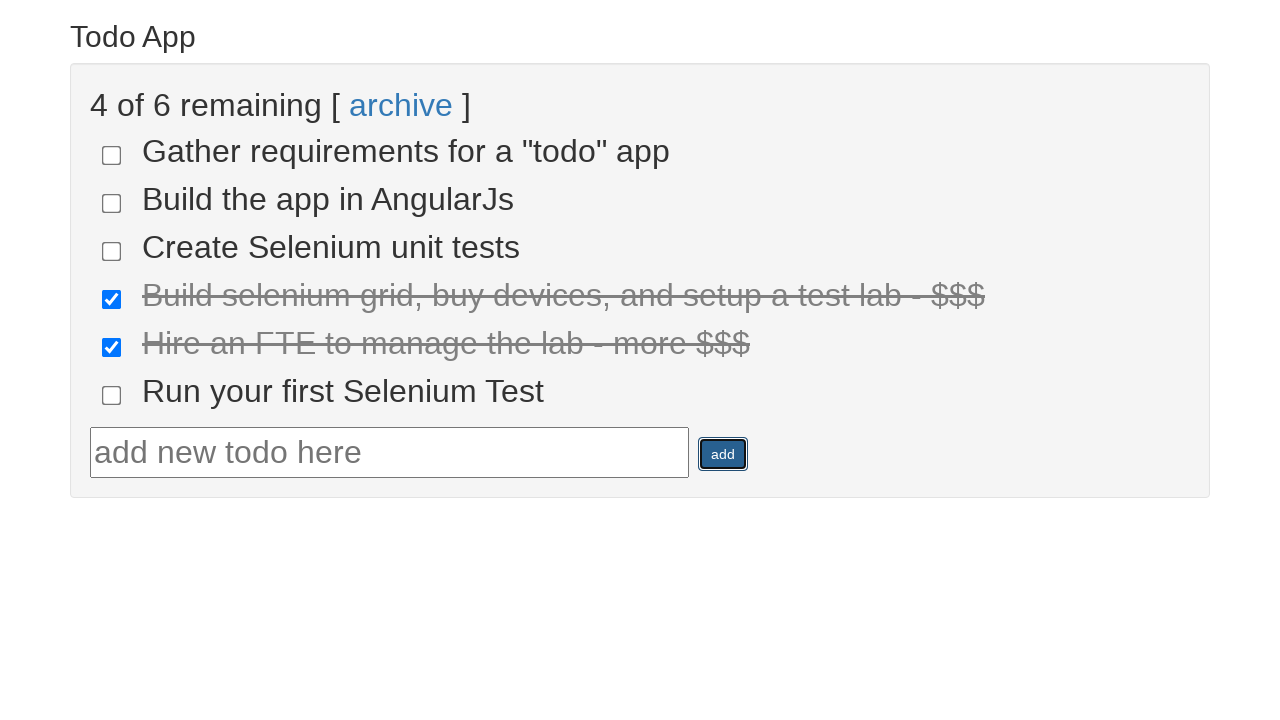

Clicked archive link to archive completed todo items at (401, 105) on text=archive
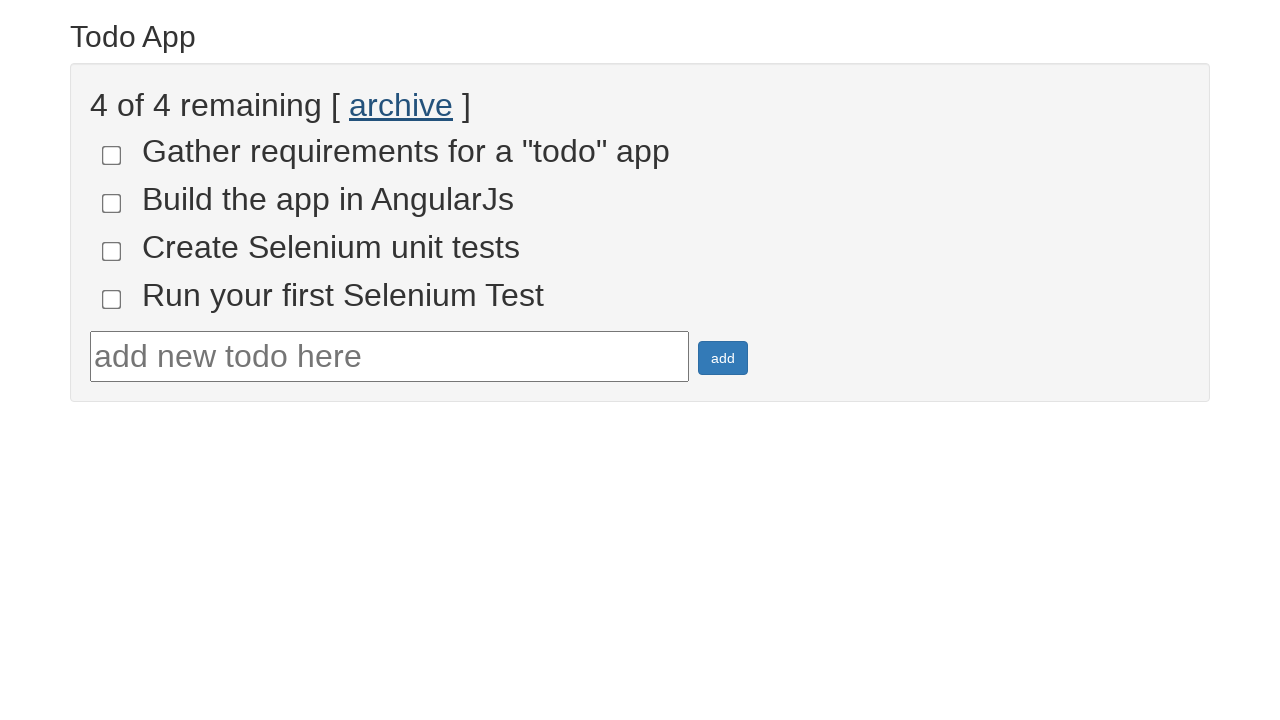

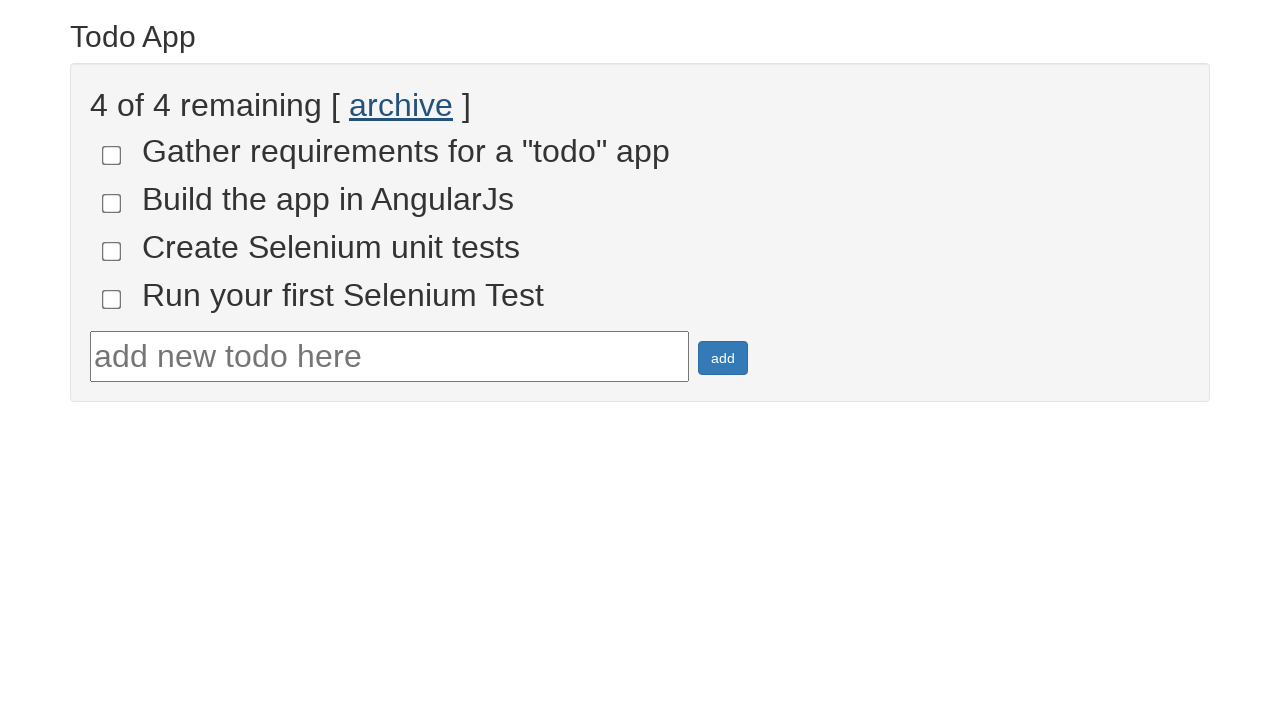